Tests sorting the Due column in ascending order by clicking the column header and verifying the values are sorted correctly using CSS pseudo-class selectors.

Starting URL: http://the-internet.herokuapp.com/tables

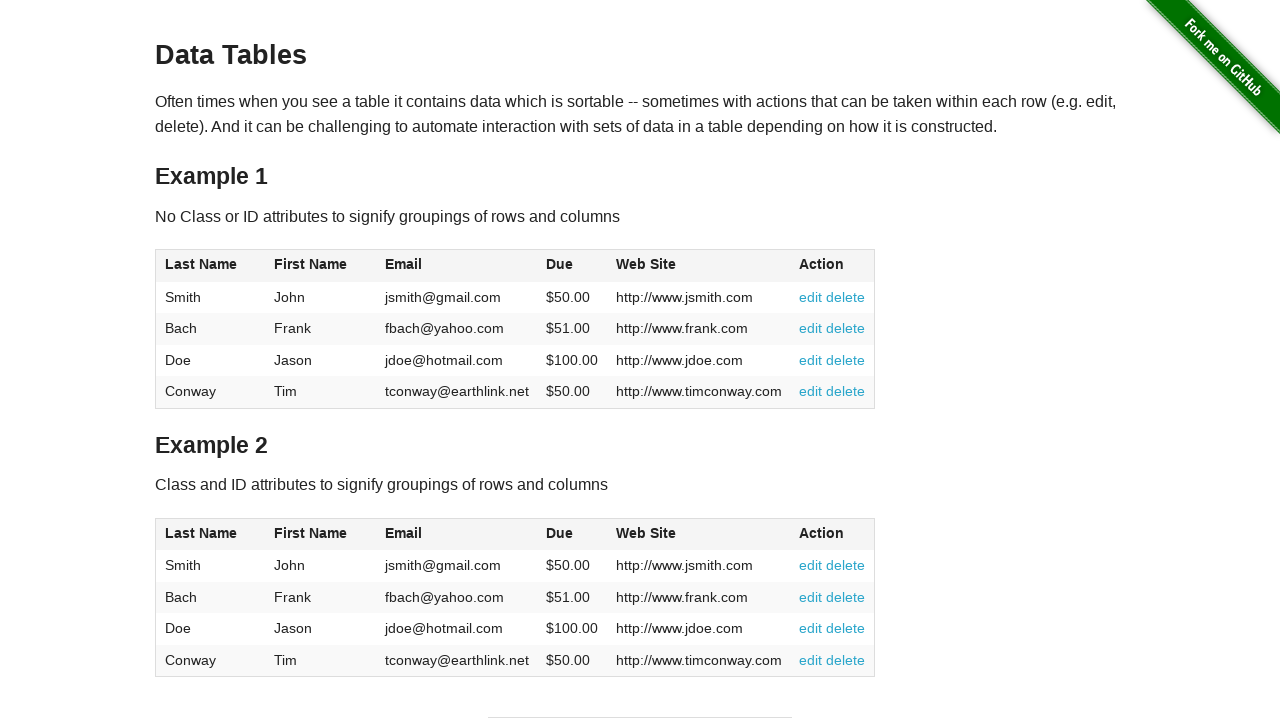

Clicked Due column header to sort in ascending order at (572, 266) on #table1 thead tr th:nth-child(4)
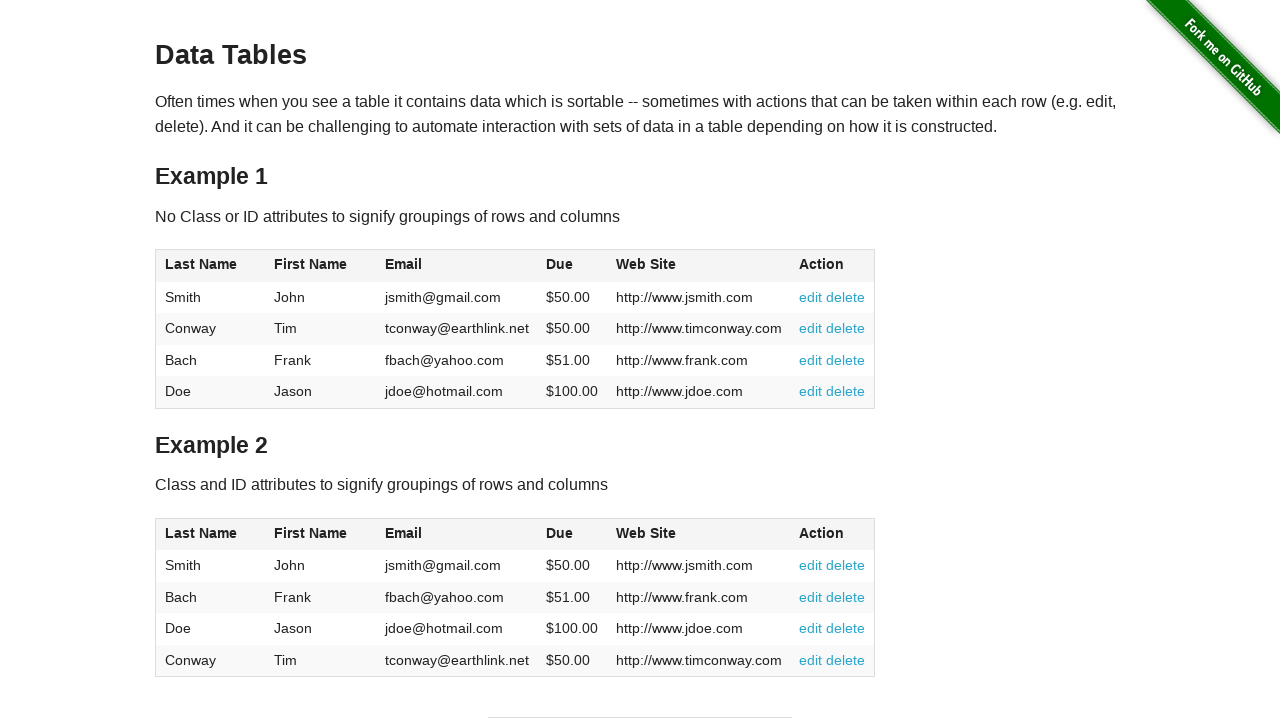

Due column values loaded in table body
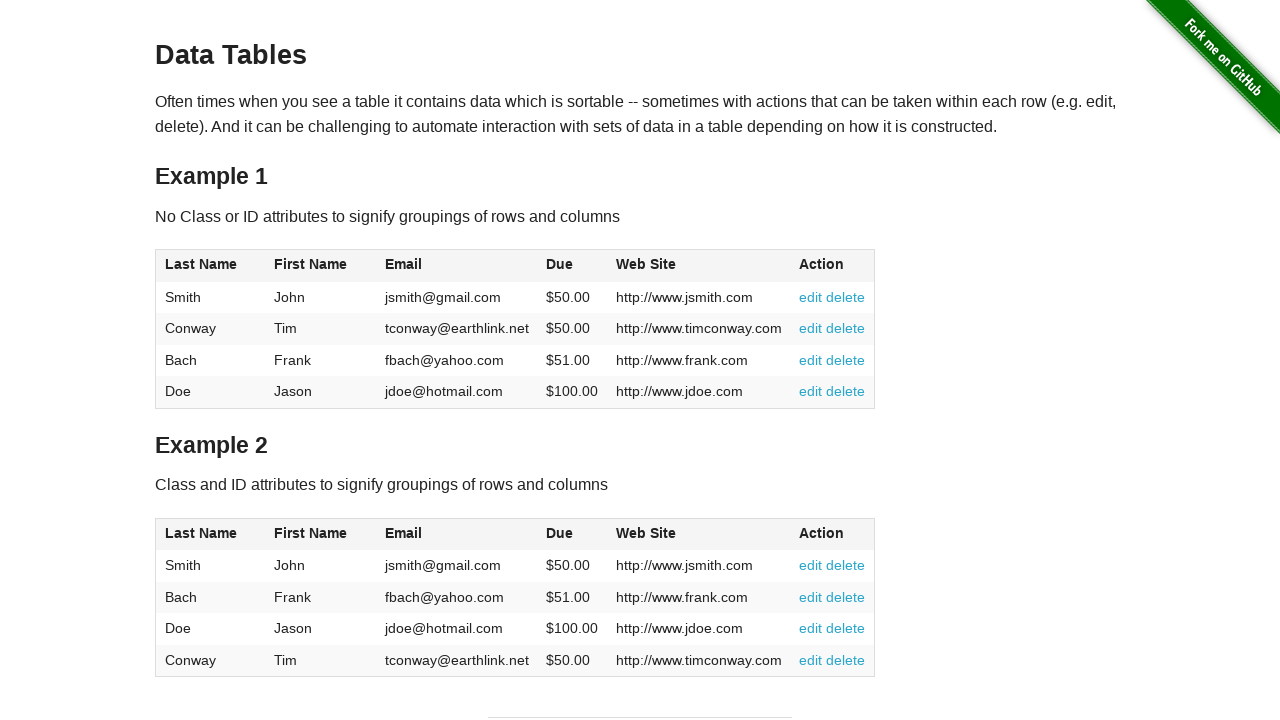

Retrieved all Due column elements from table
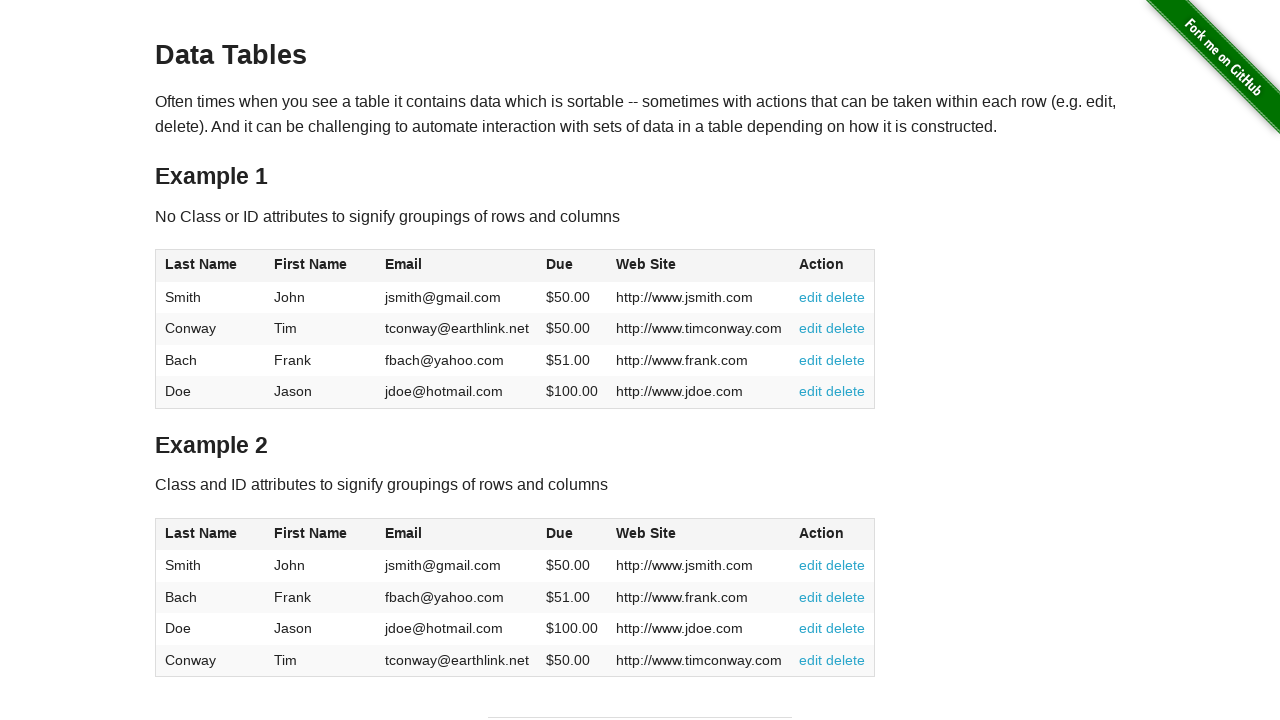

Extracted and converted Due values to floats
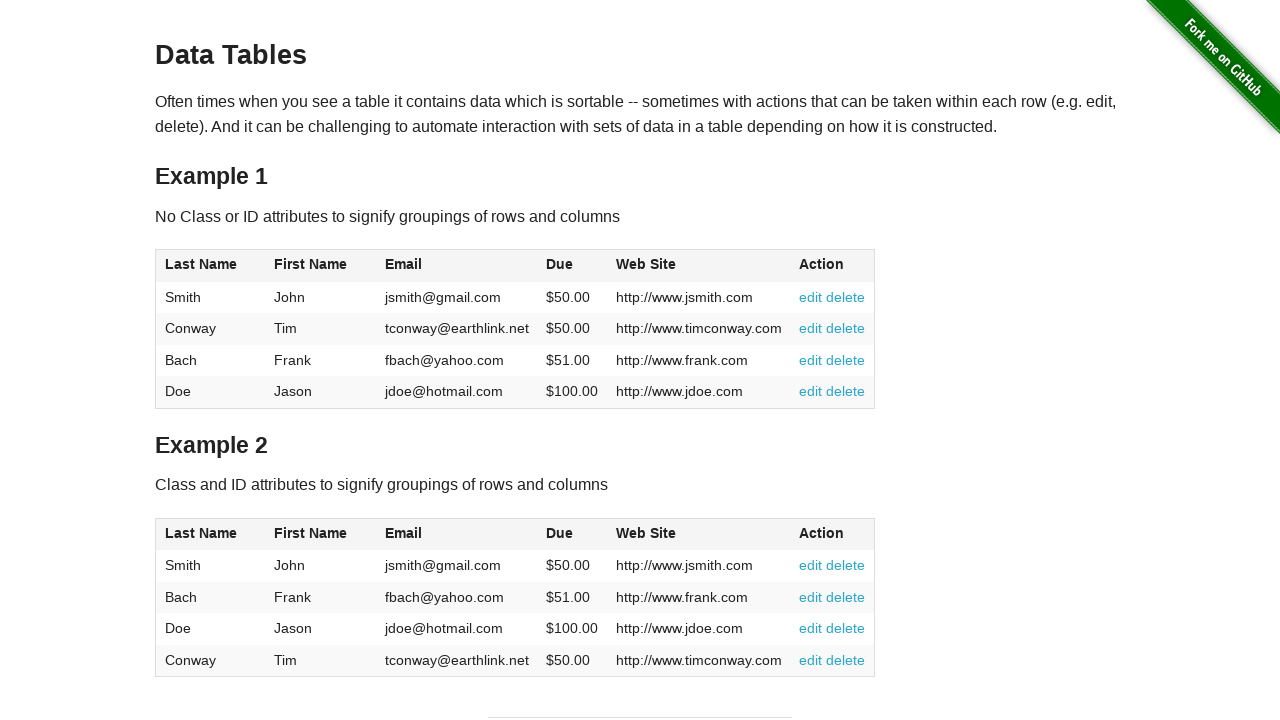

Verified Due column is sorted in ascending order
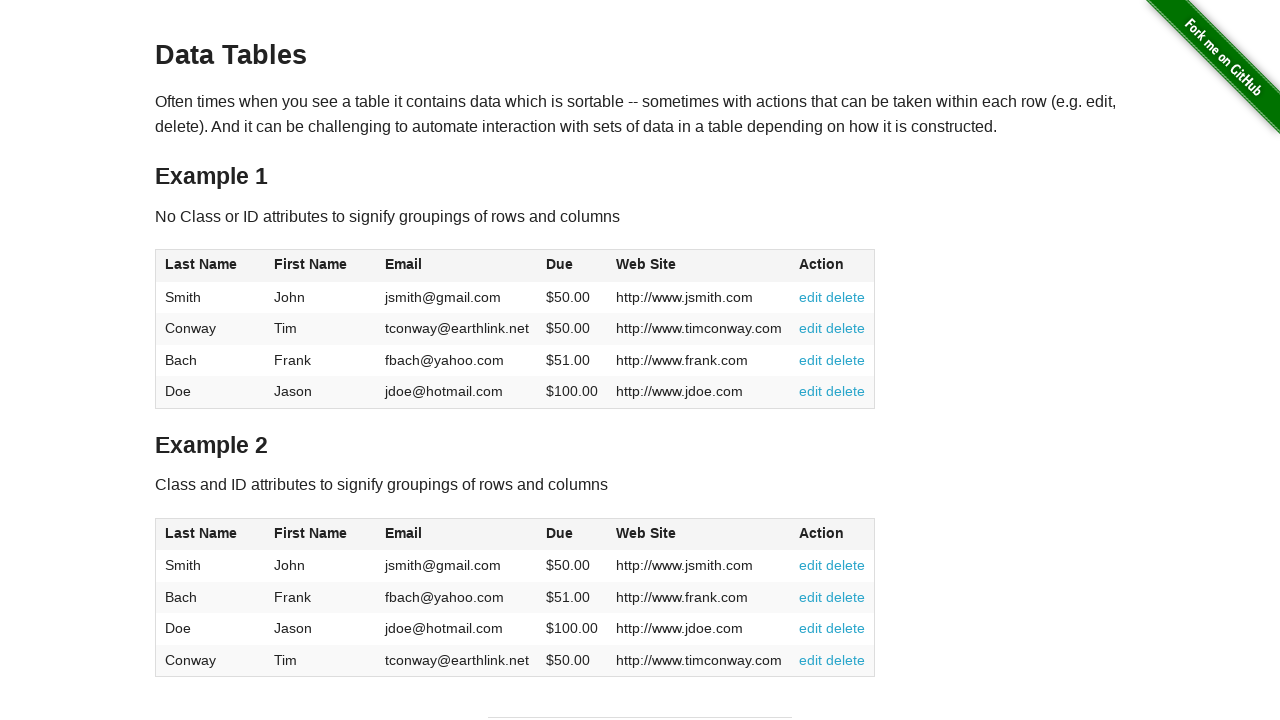

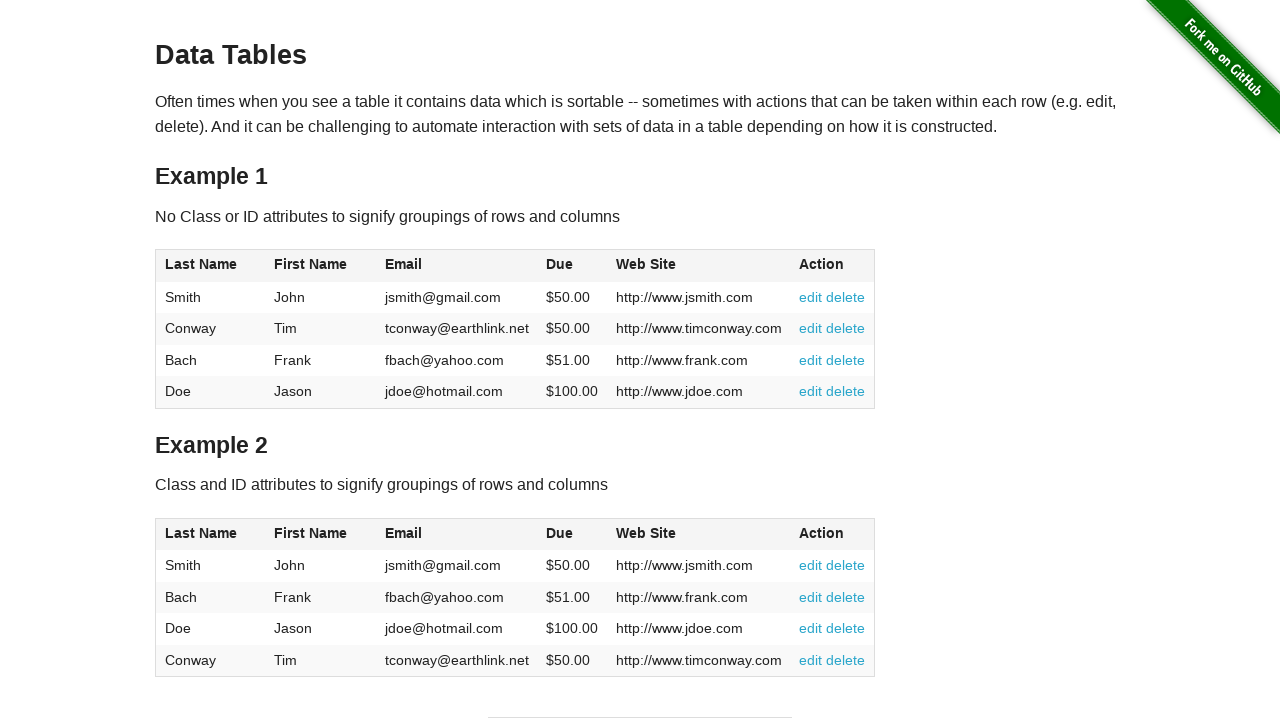